Navigates to Flipkart homepage and waits for the page to load. The original script took a screenshot, but the core browser automation is simply loading the page.

Starting URL: https://www.flipkart.com/

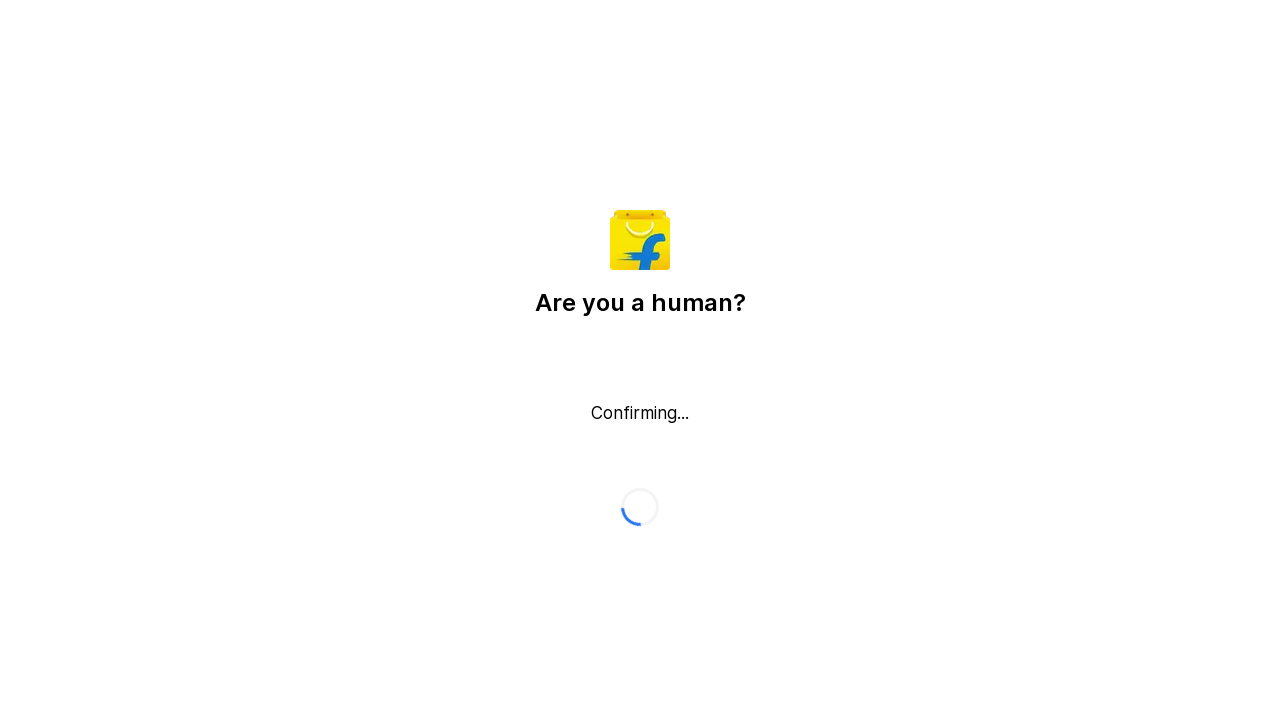

Waited for page to reach networkidle state
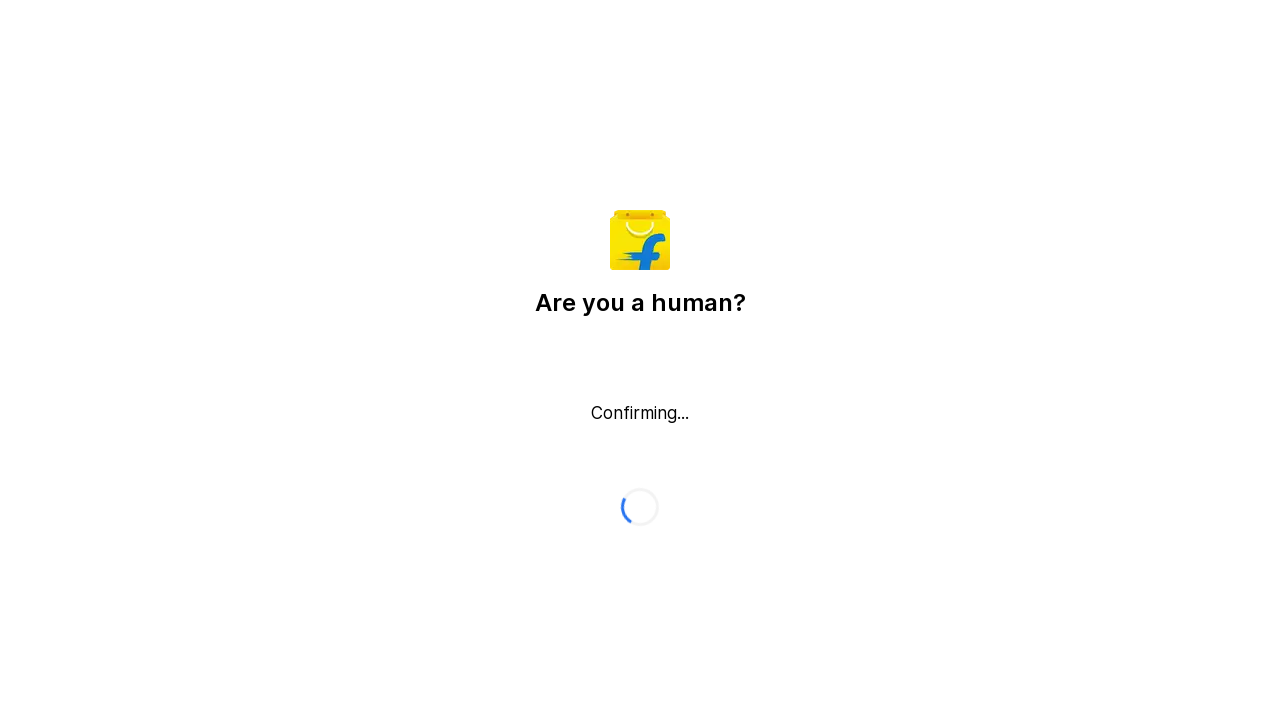

Verified page loaded by confirming body element is present
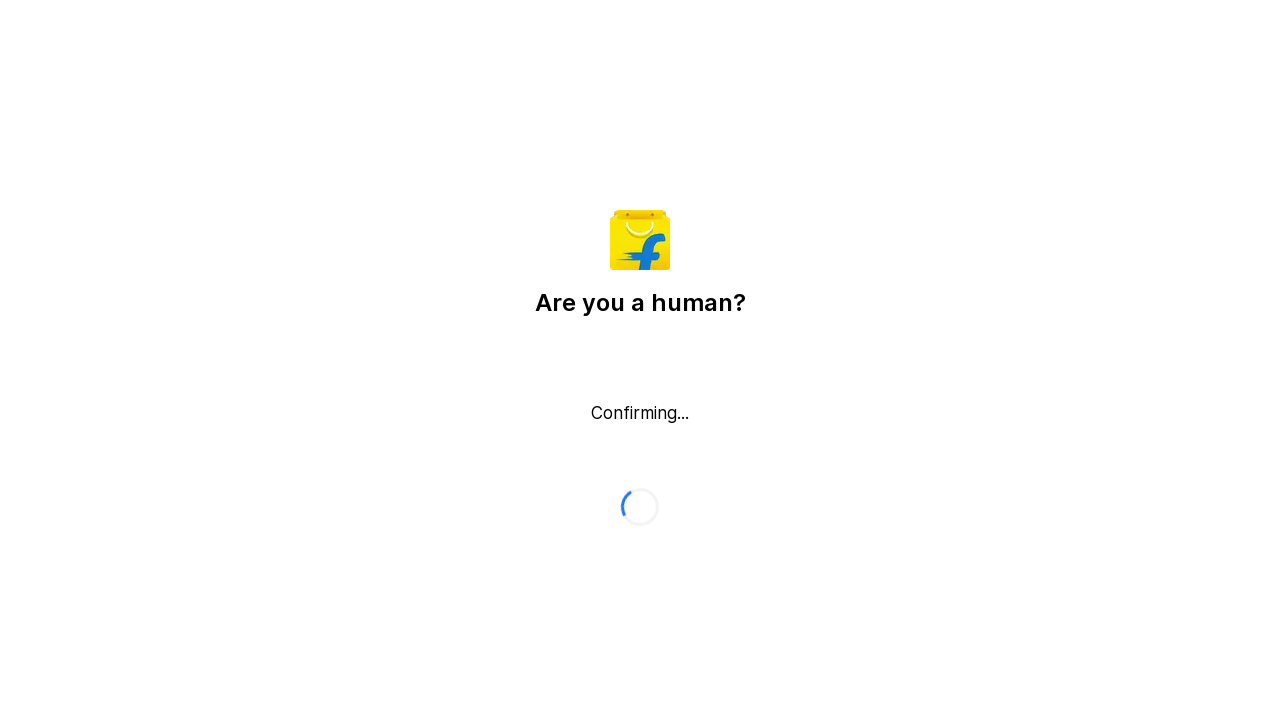

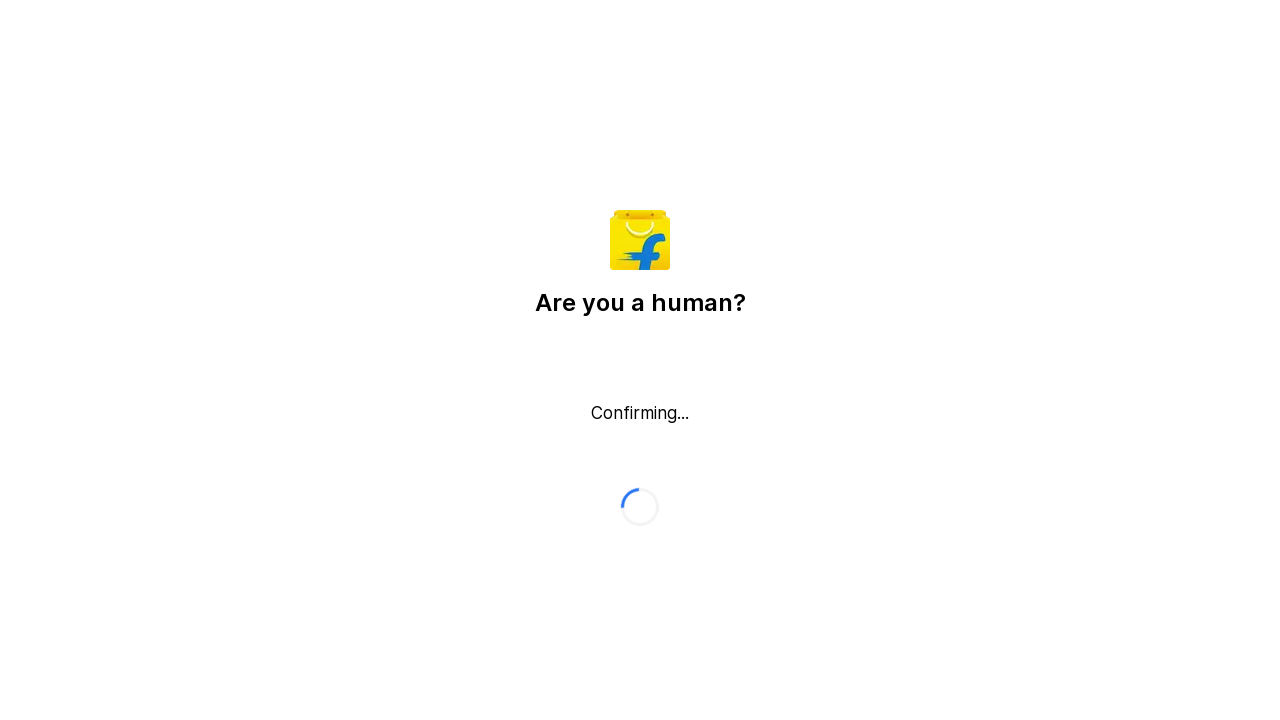